Tests multiply operation with invalid symbol inputs expecting NaN result

Starting URL: https://testsheepnz.github.io/BasicCalculator

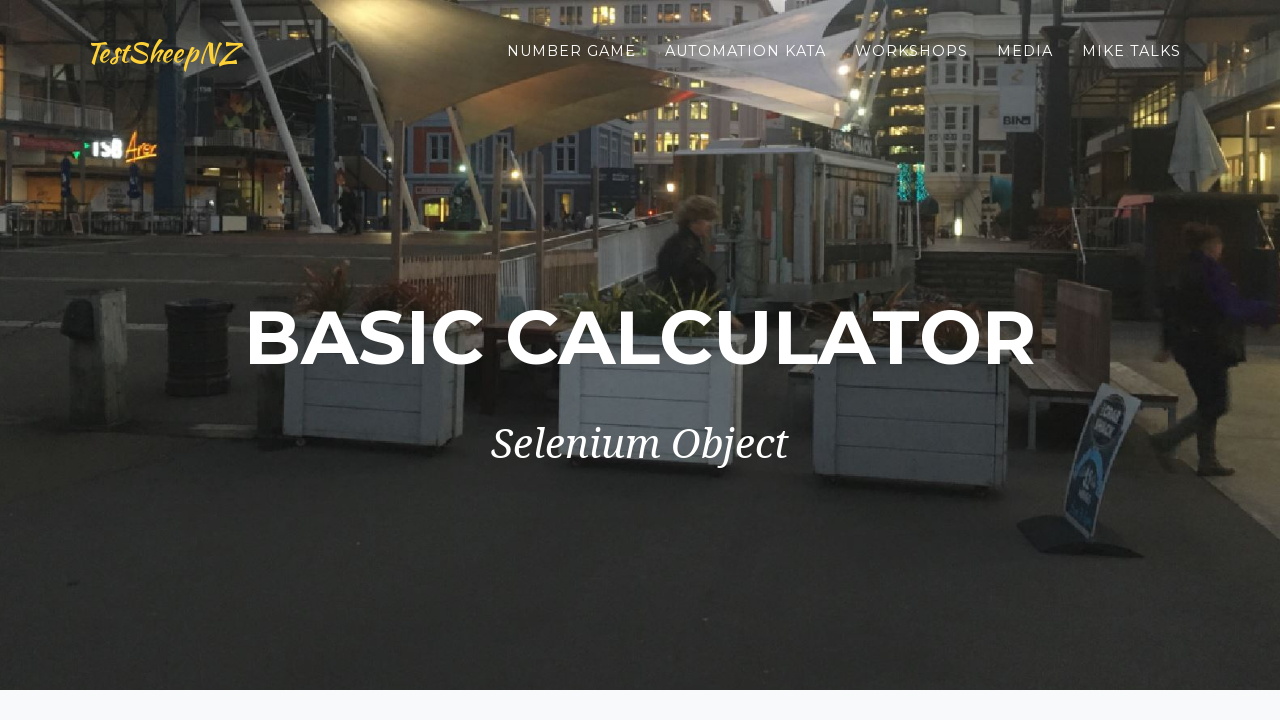

Selected build 7 from dropdown on #selectBuild
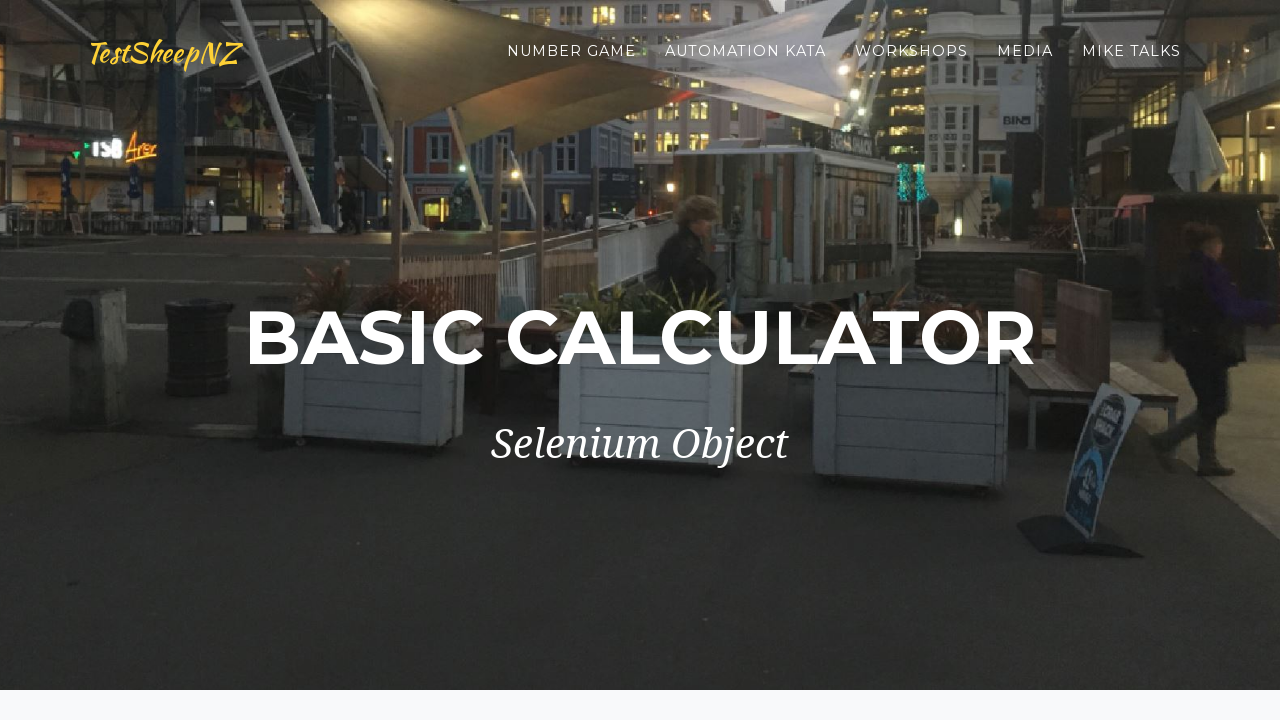

Filled first number field with invalid input '2a' on #number1Field
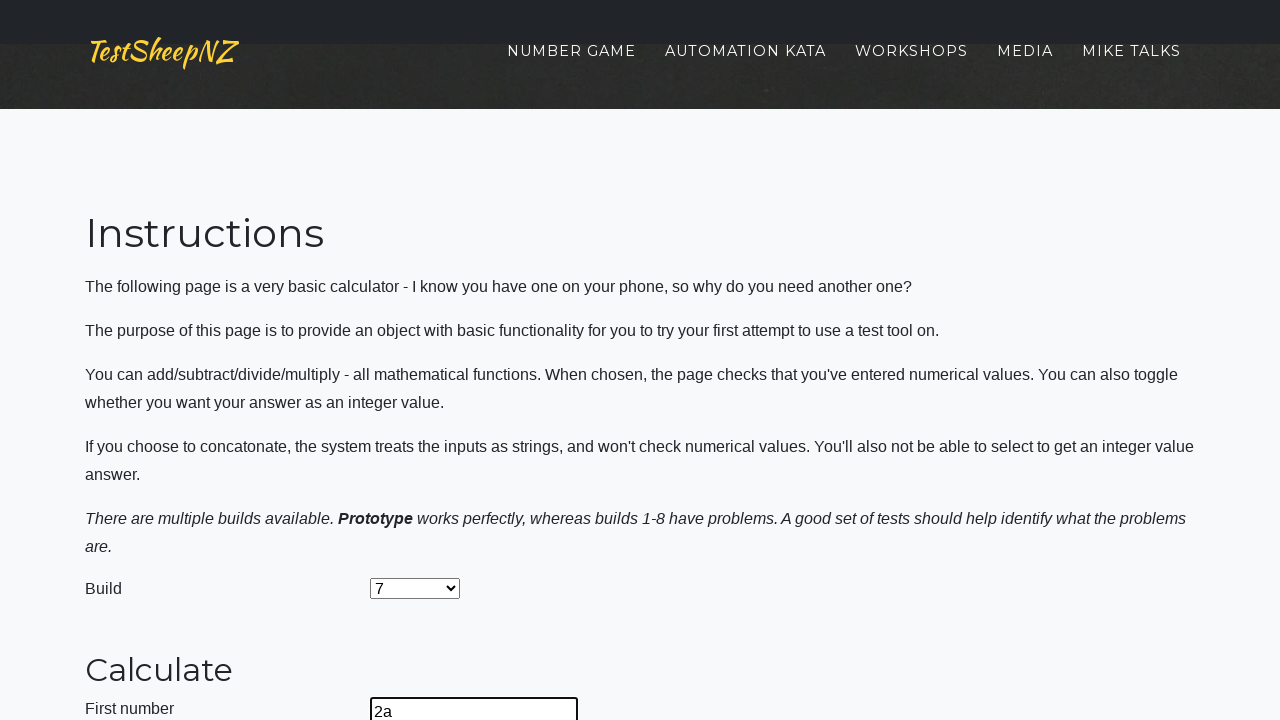

Filled second number field with invalid input 'b' on #number2Field
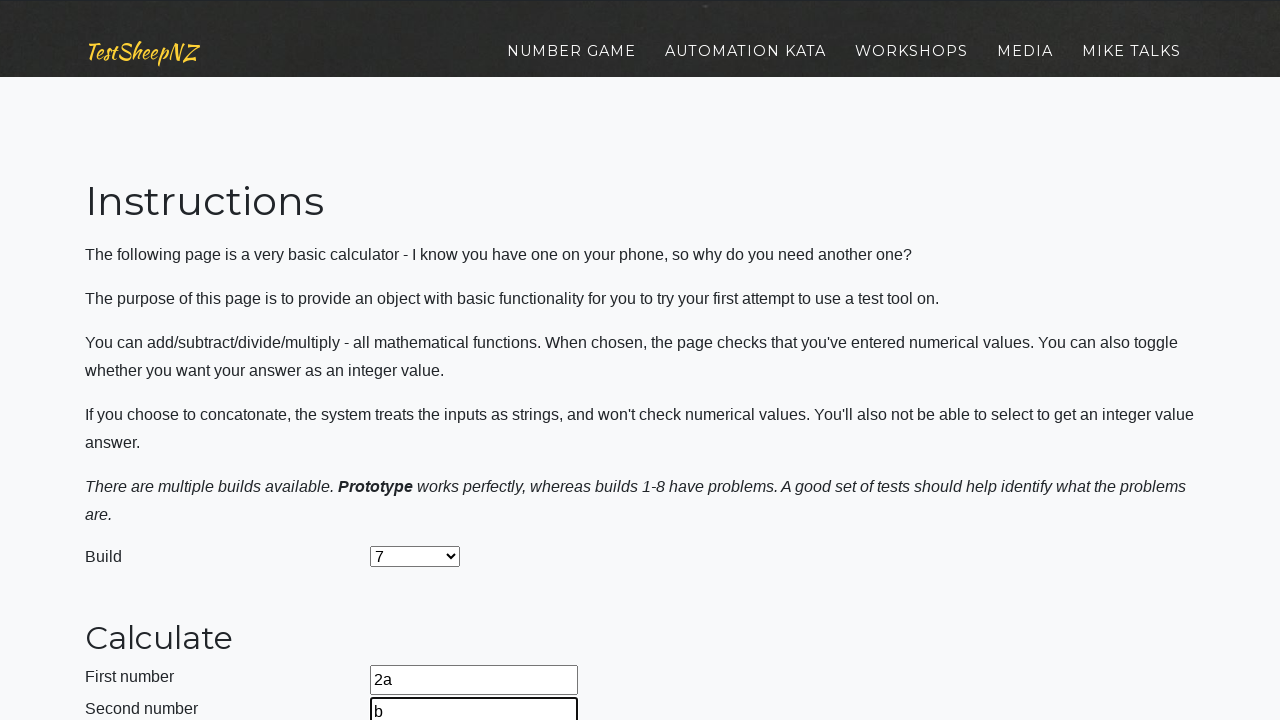

Selected multiply operation from dropdown on #selectOperationDropdown
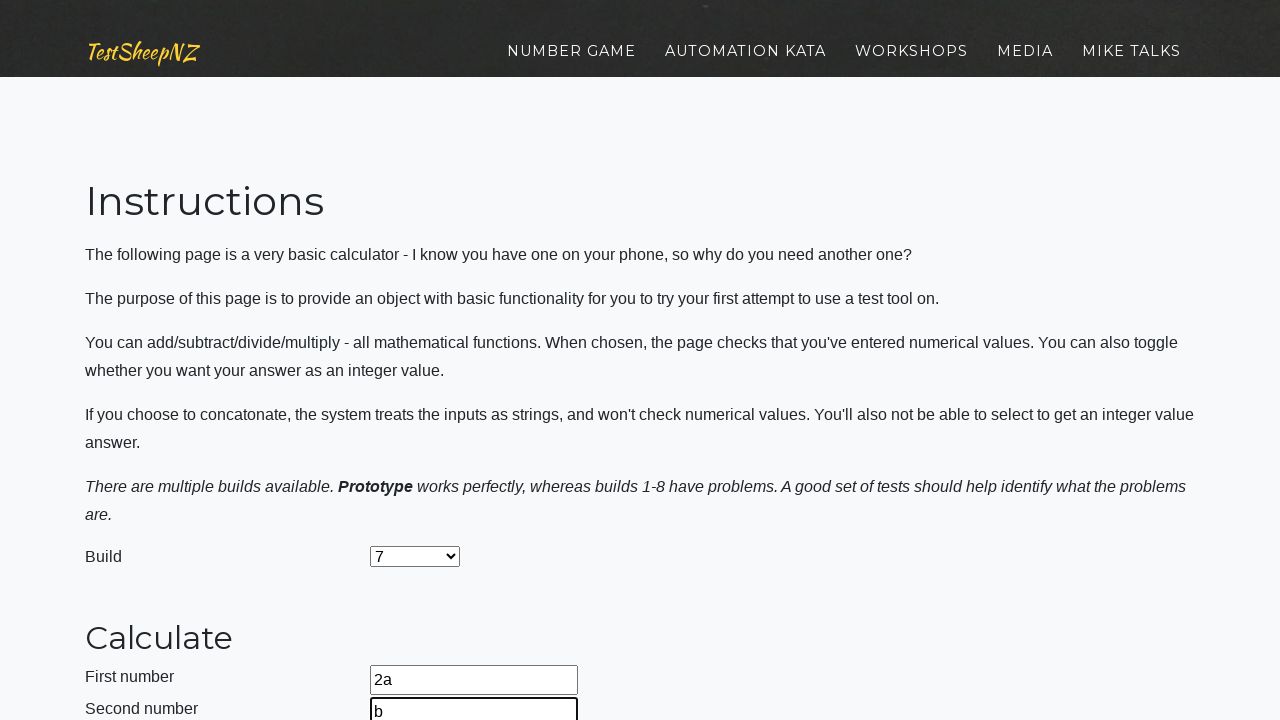

Clicked calculate button to perform multiply operation at (422, 361) on #calculateButton
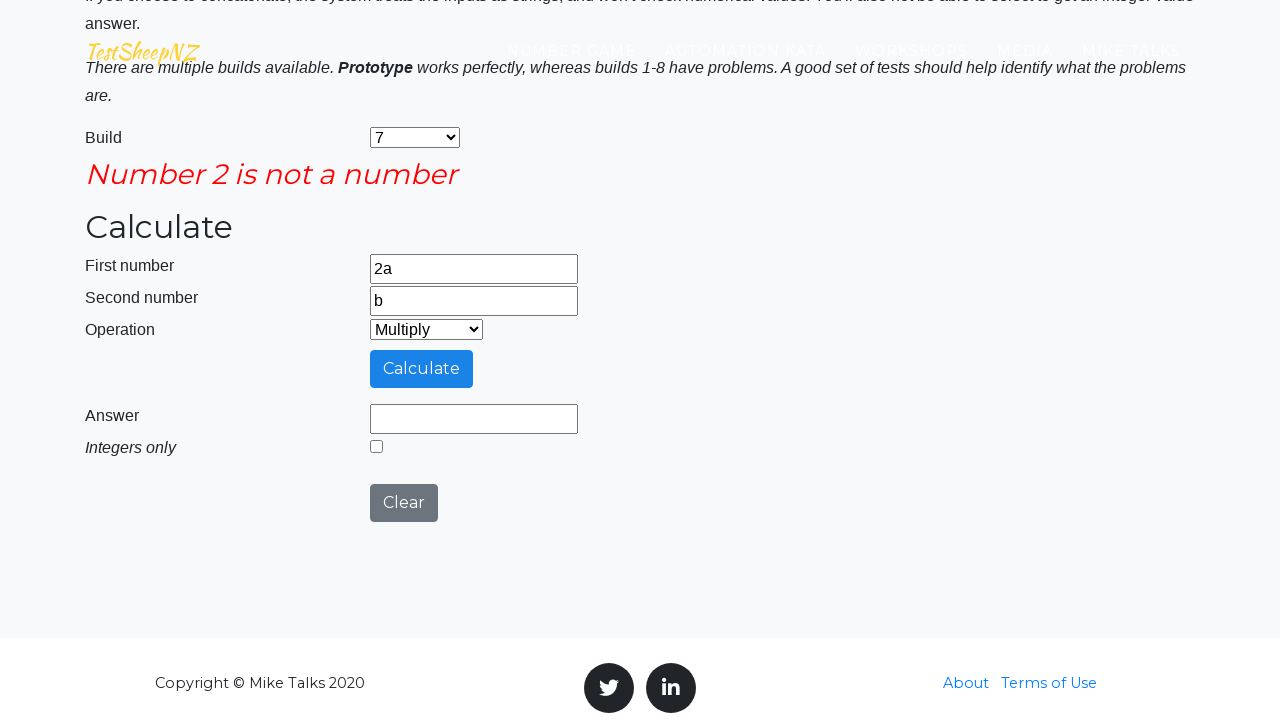

Result field loaded, multiply operation with invalid symbols completed
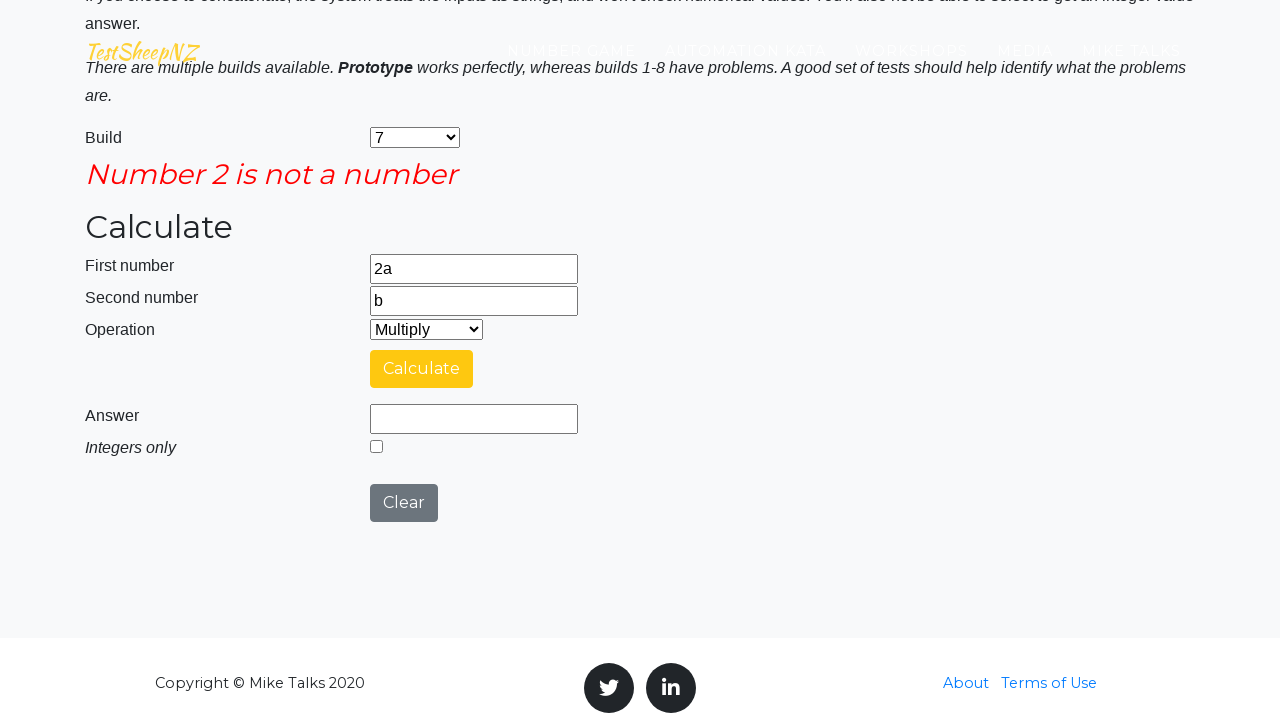

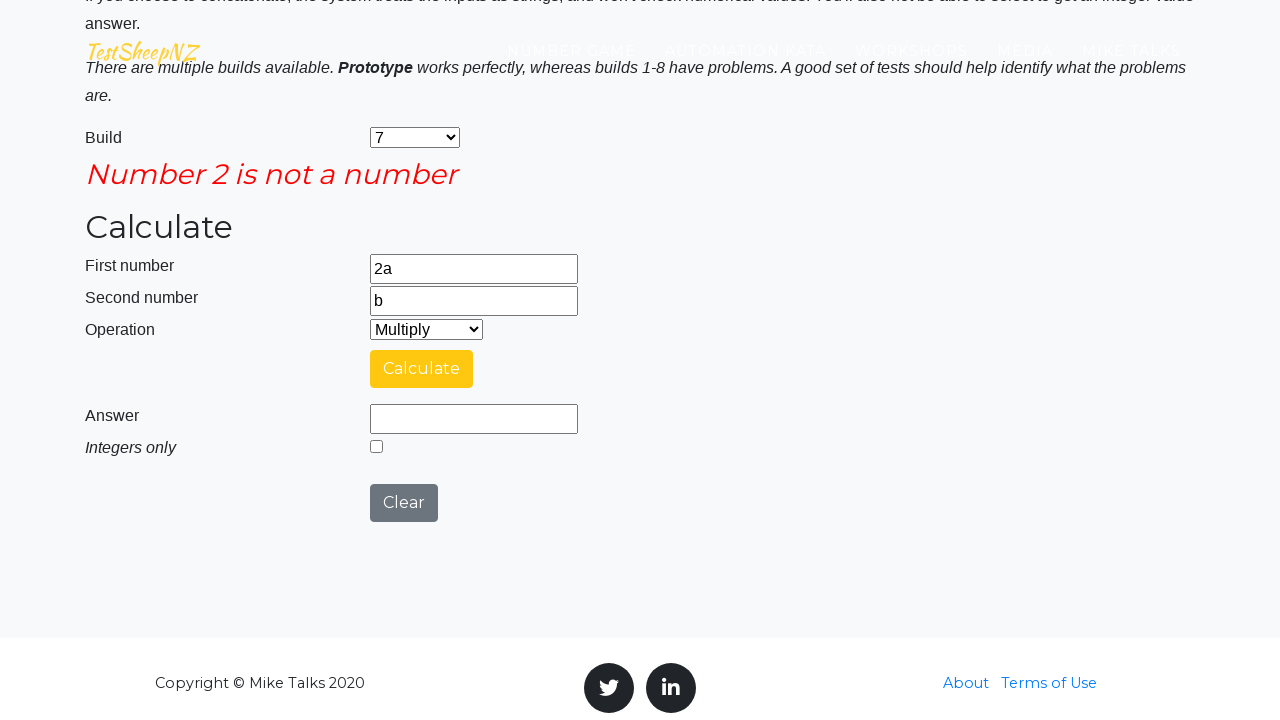